Tests a rate calculator by entering a monetary amount and verifying the calculated interest rate is displayed correctly

Starting URL: http://iurp.evsis.com/testing/tasas_v2.html

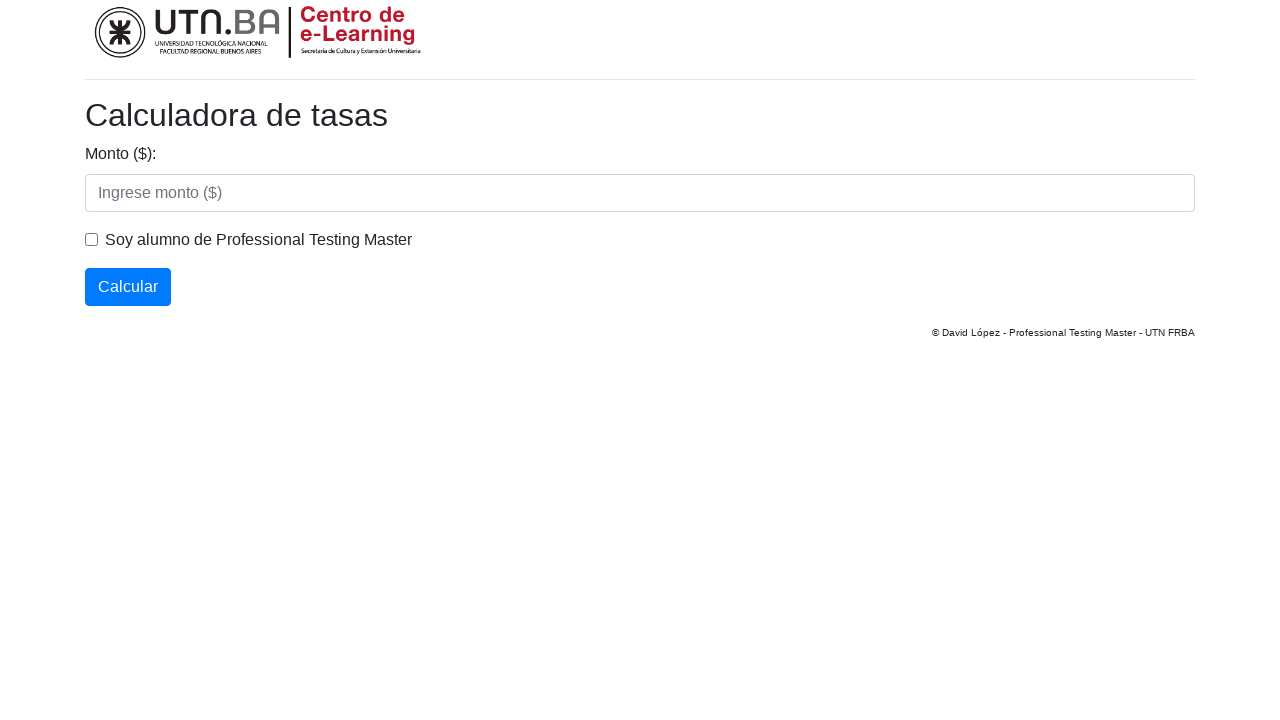

Clicked on the amount input field at (640, 193) on #monto
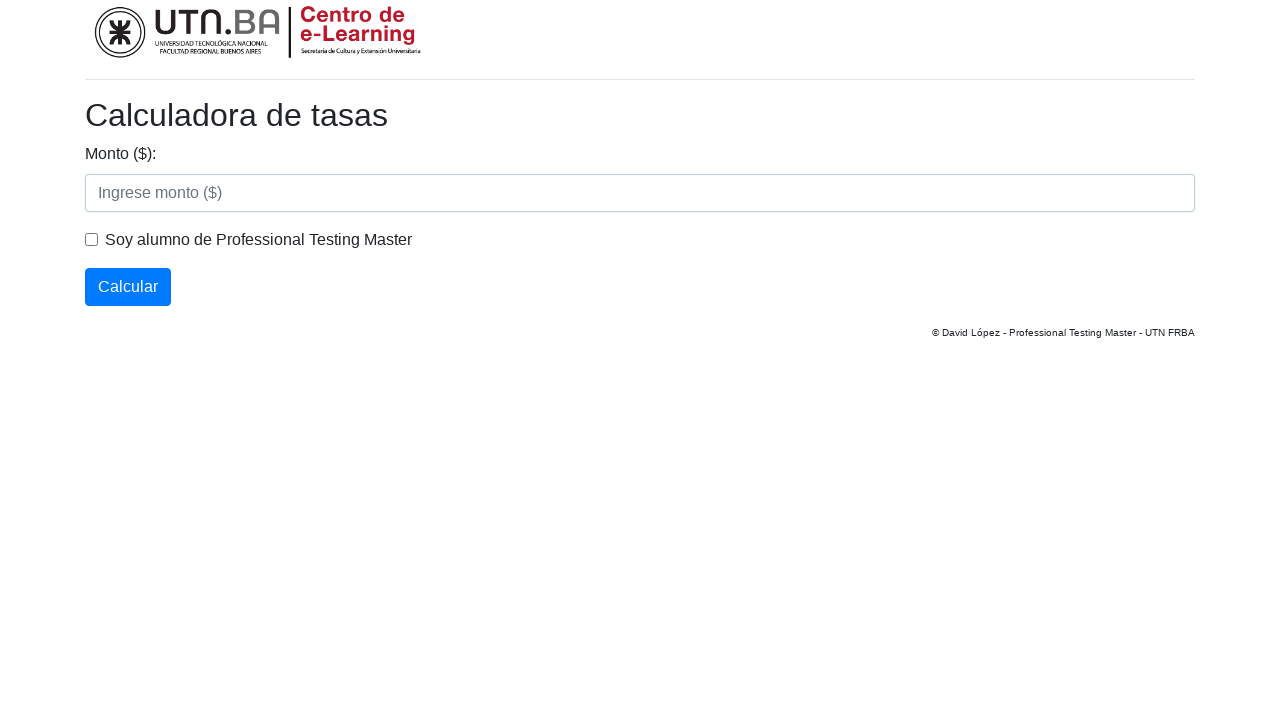

Filled amount field with value '1' on #monto
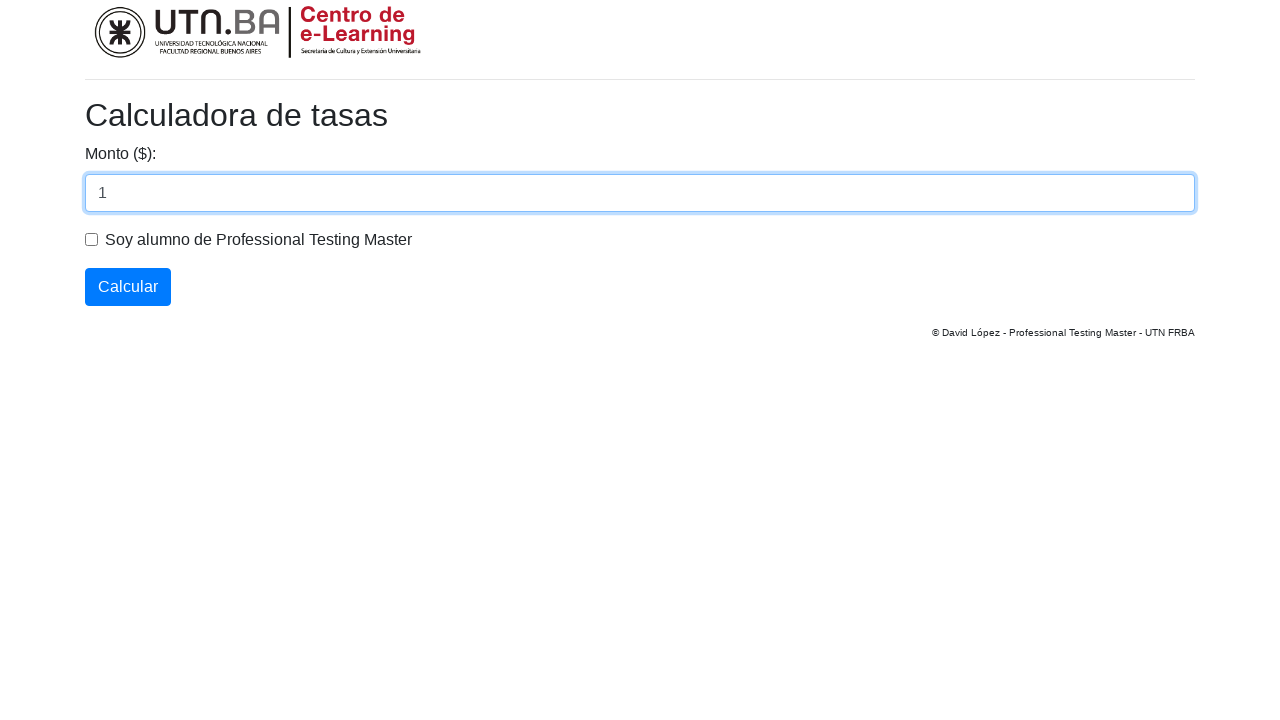

Clicked the calculate button at (128, 287) on #calcular
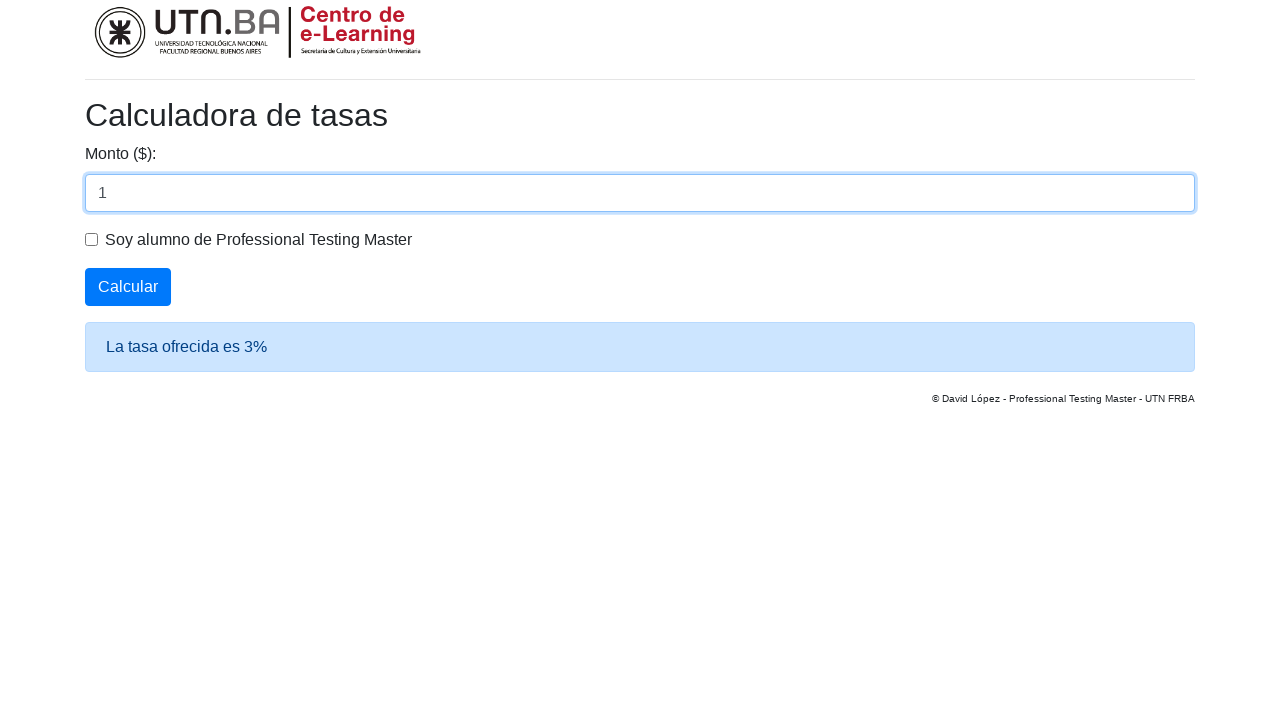

Result field loaded and became visible
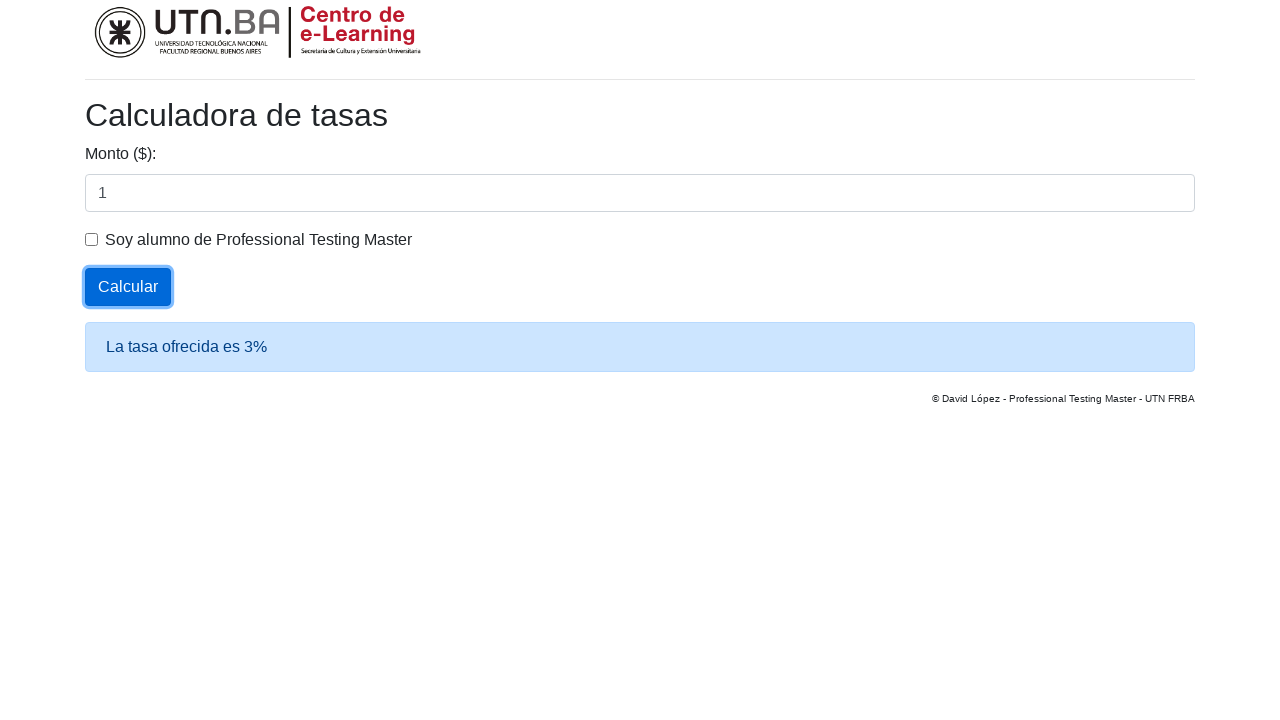

Retrieved result text: 'La tasa ofrecida es 3%'
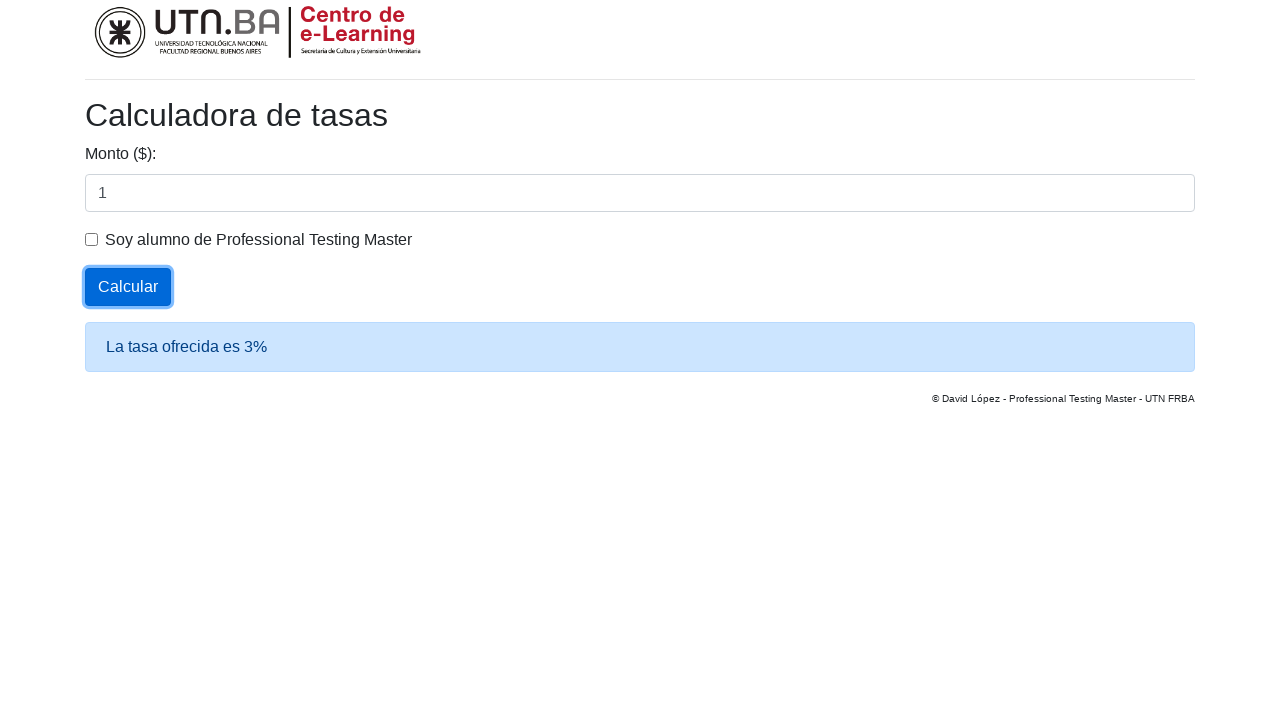

Verified that calculated interest rate is '3%' as expected
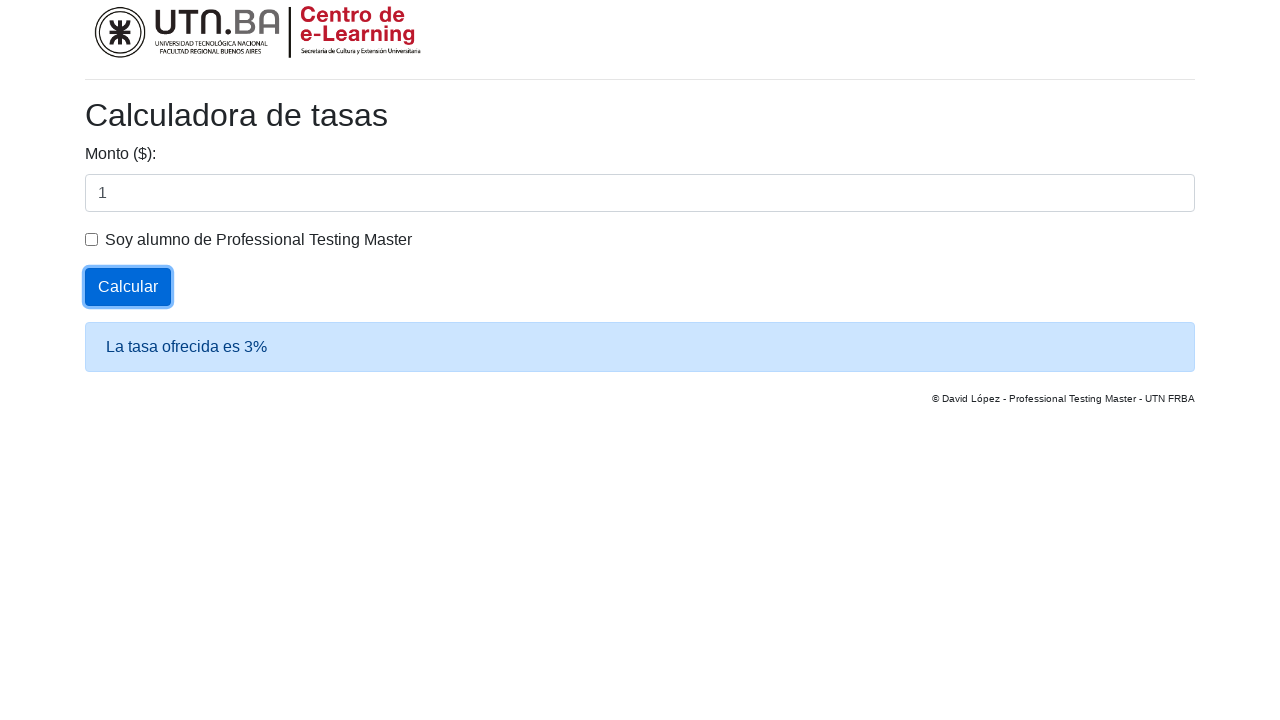

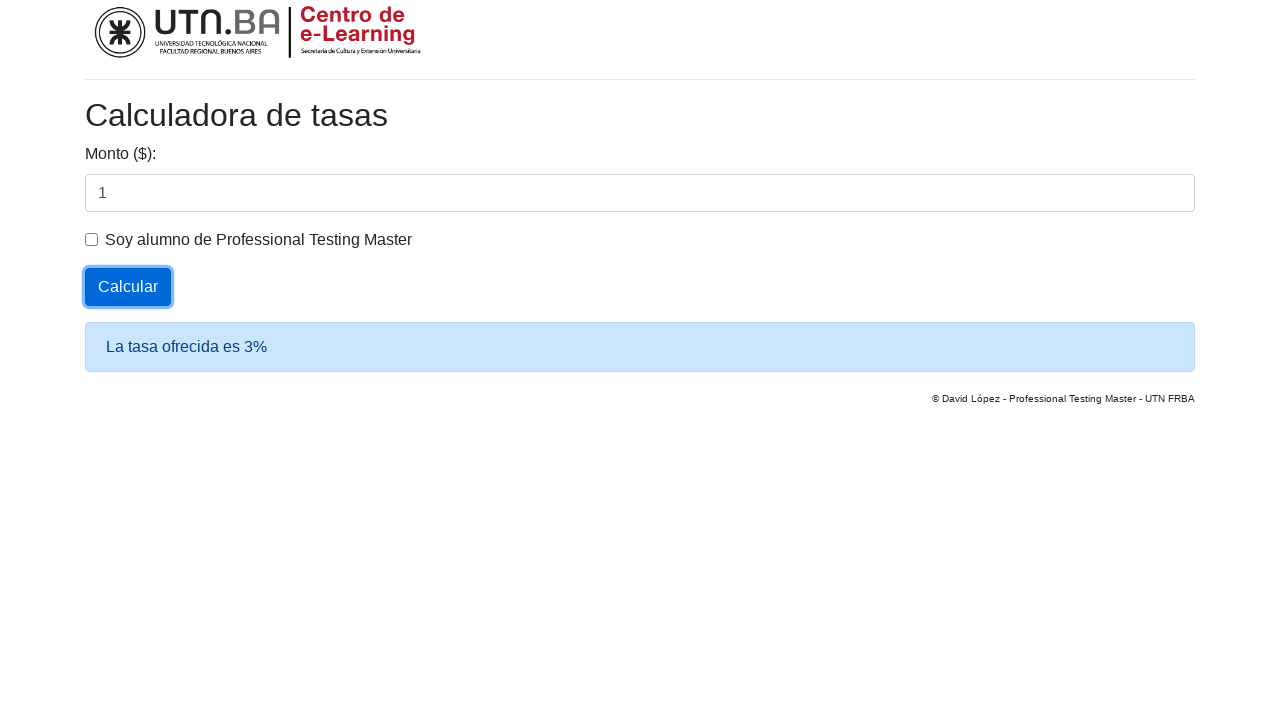